Tests iframe interaction by switching to iframe, filling a text field, and verifying elements in both iframe and main page

Starting URL: http://antoniotrindade.com.br/treinoautomacao/elementsweb.html

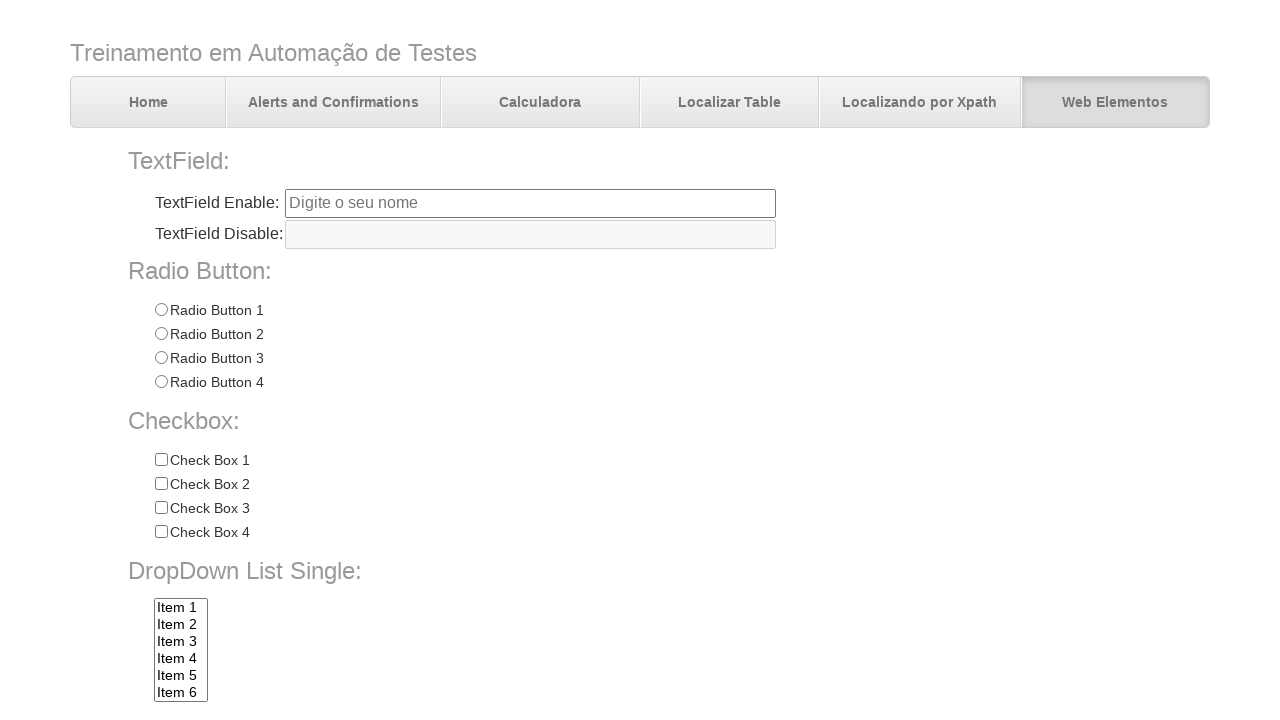

Located first iframe on the page
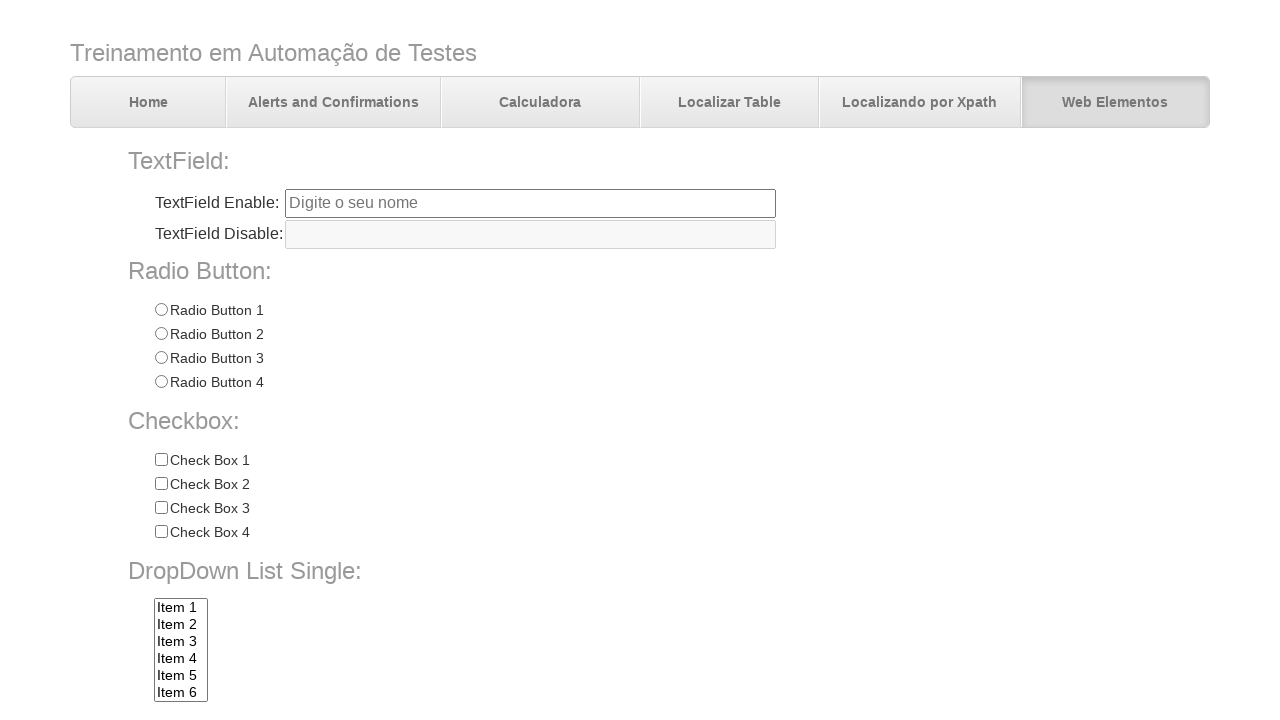

Filled text field in iframe with 'Hello world!' on iframe >> nth=0 >> internal:control=enter-frame >> #tfiframe
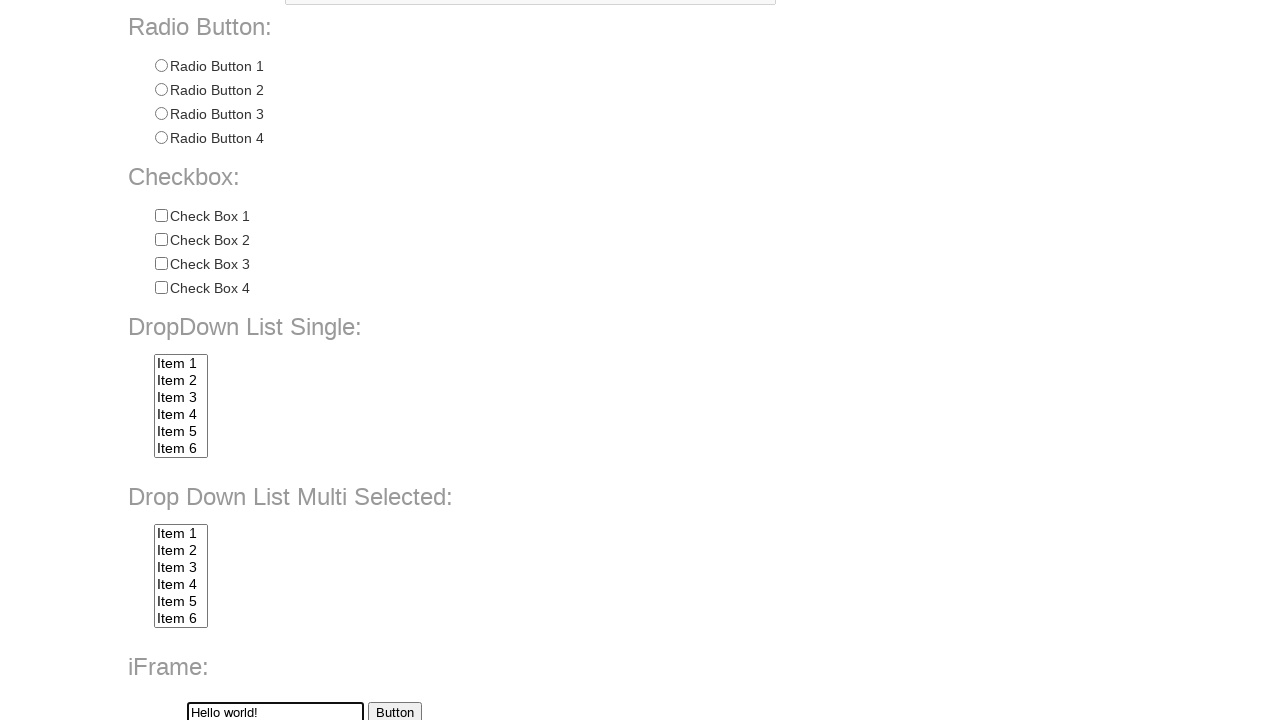

Verified text field in iframe contains 'Hello world!'
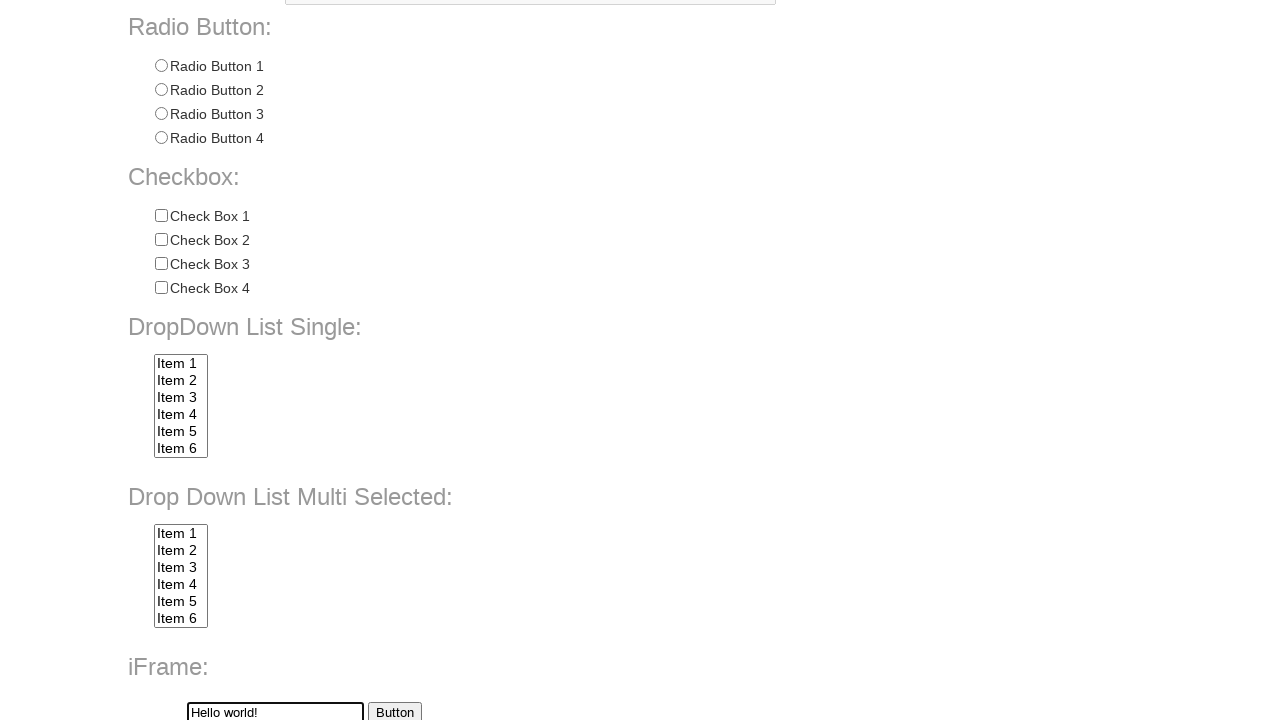

Verified alert button in main page is enabled
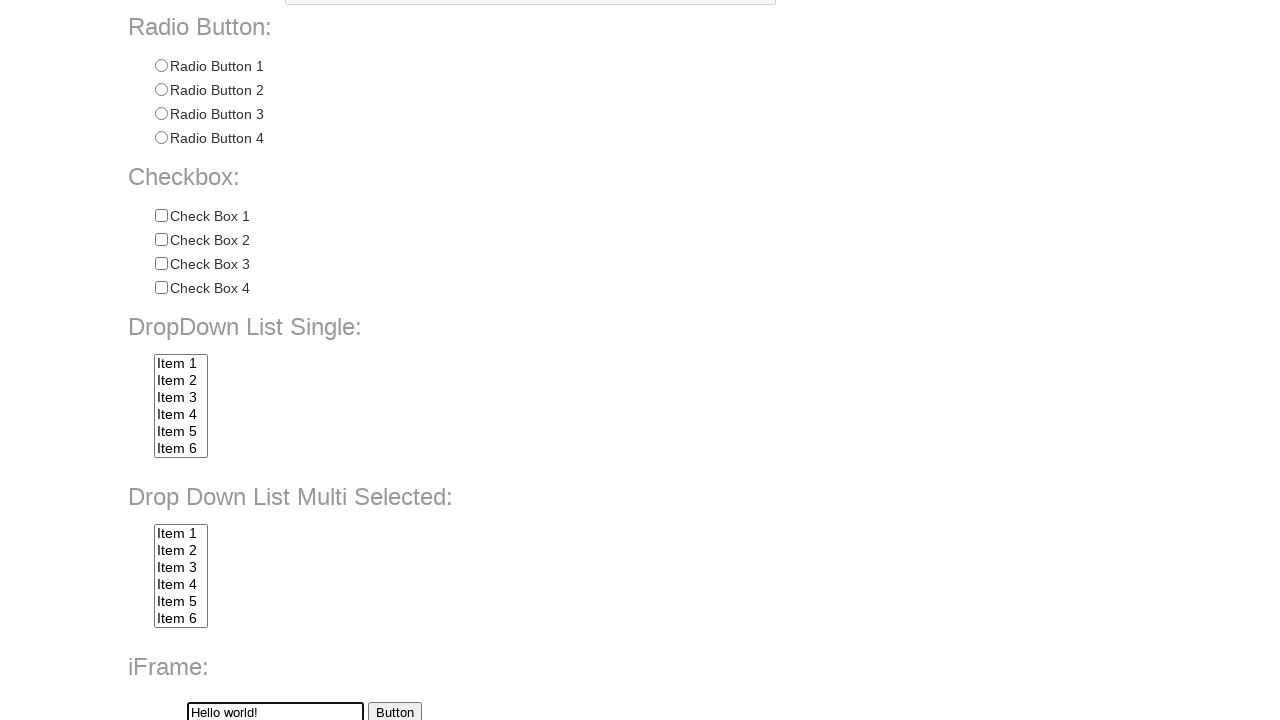

Verified button inside iframe is enabled
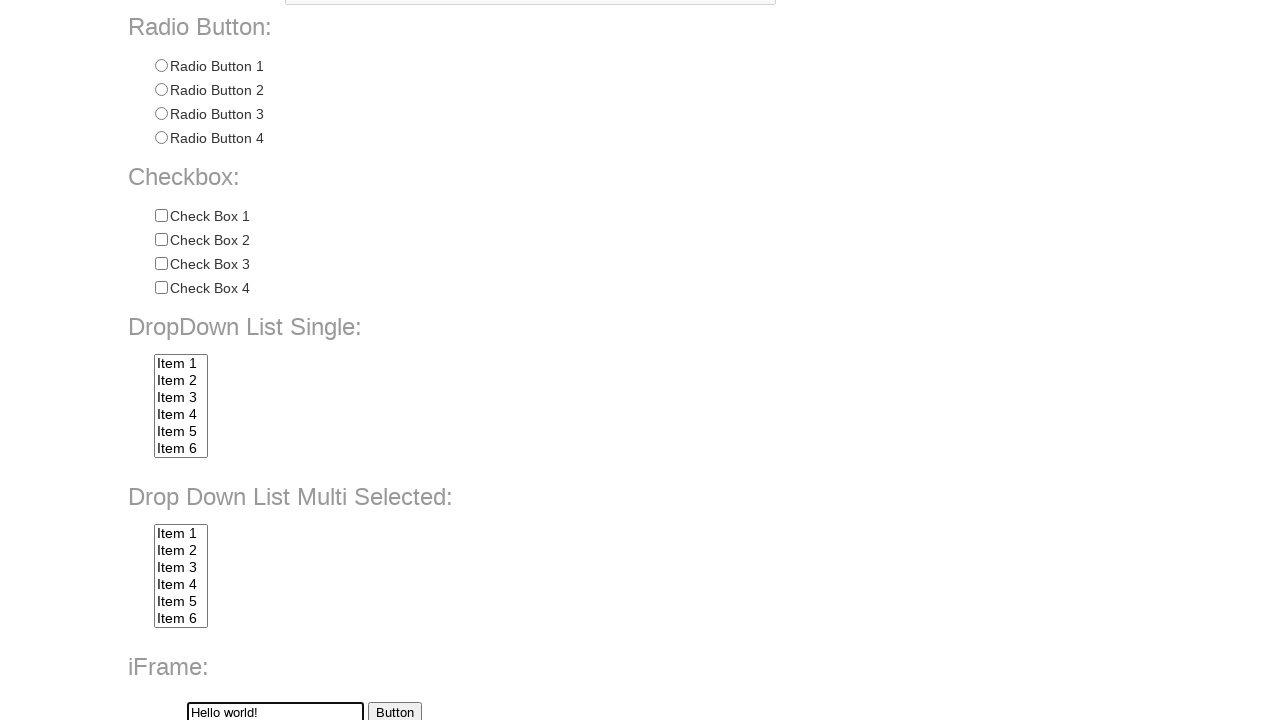

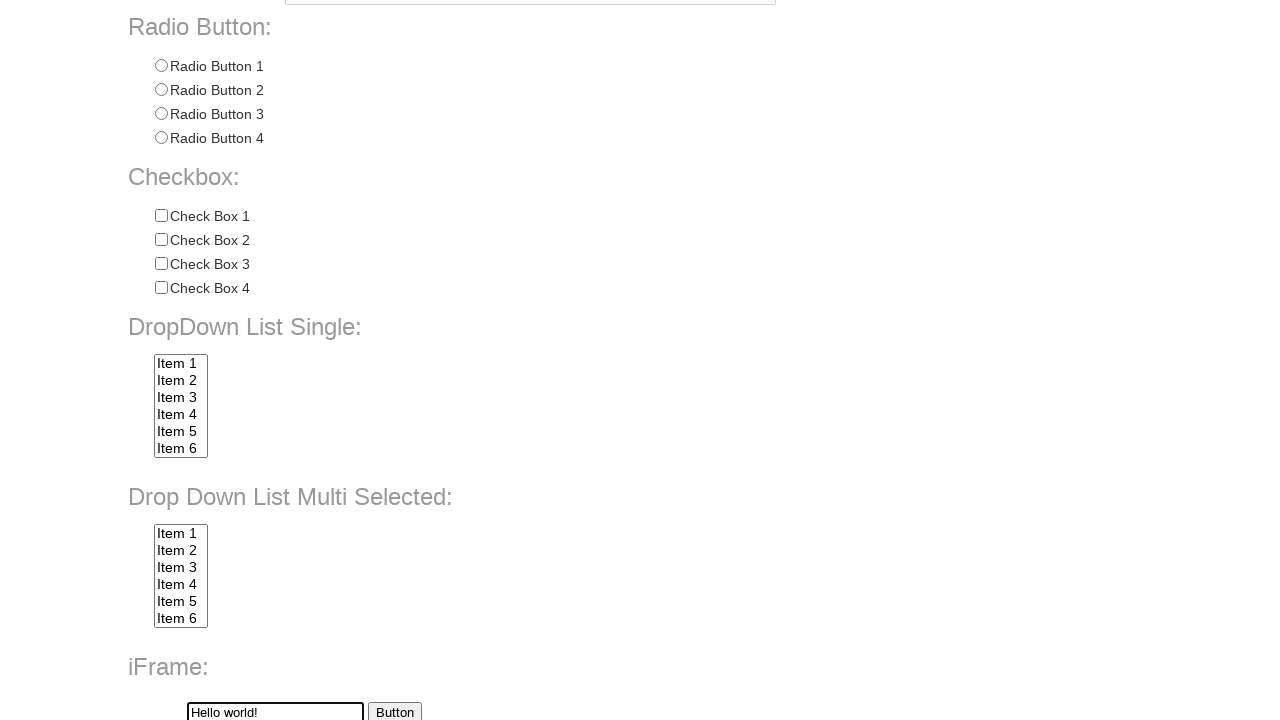